Navigates to the Google Arts Experiments Medusae page and clicks the START button to begin the interactive experience.

Starting URL: https://artsexperiments.withgoogle.com/medusae/

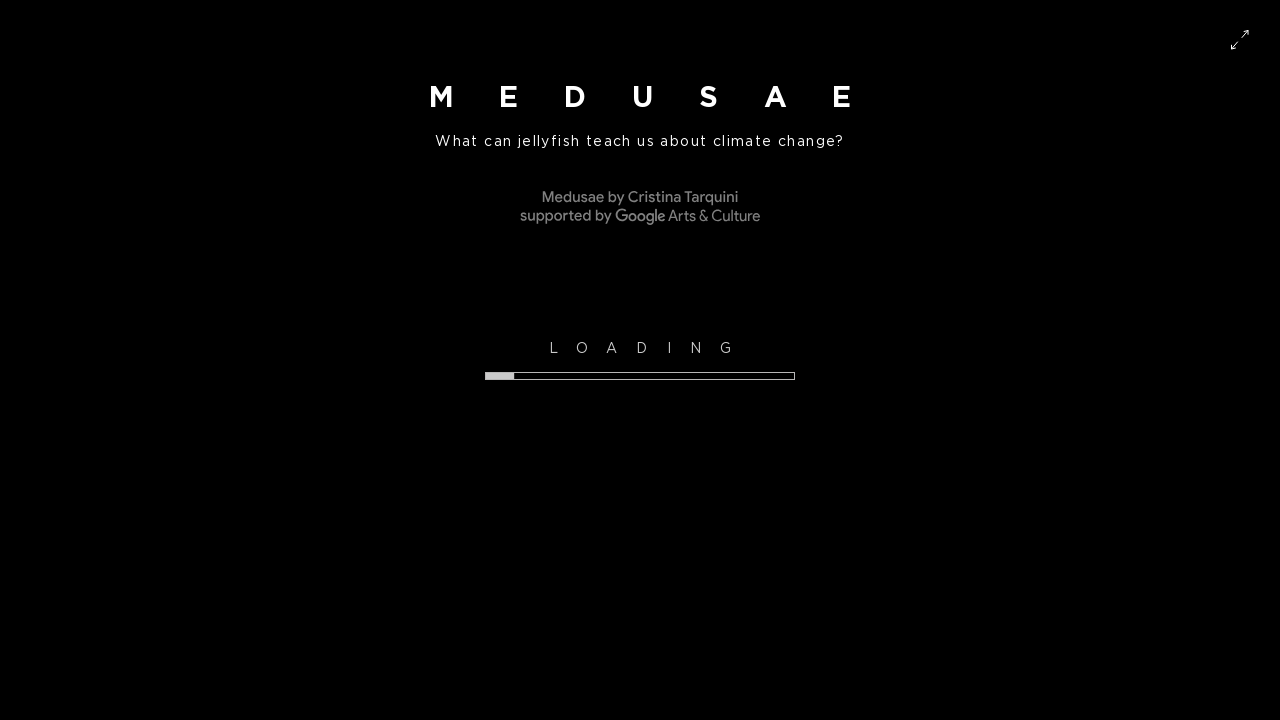

Navigated to Google Arts Experiments Medusae page
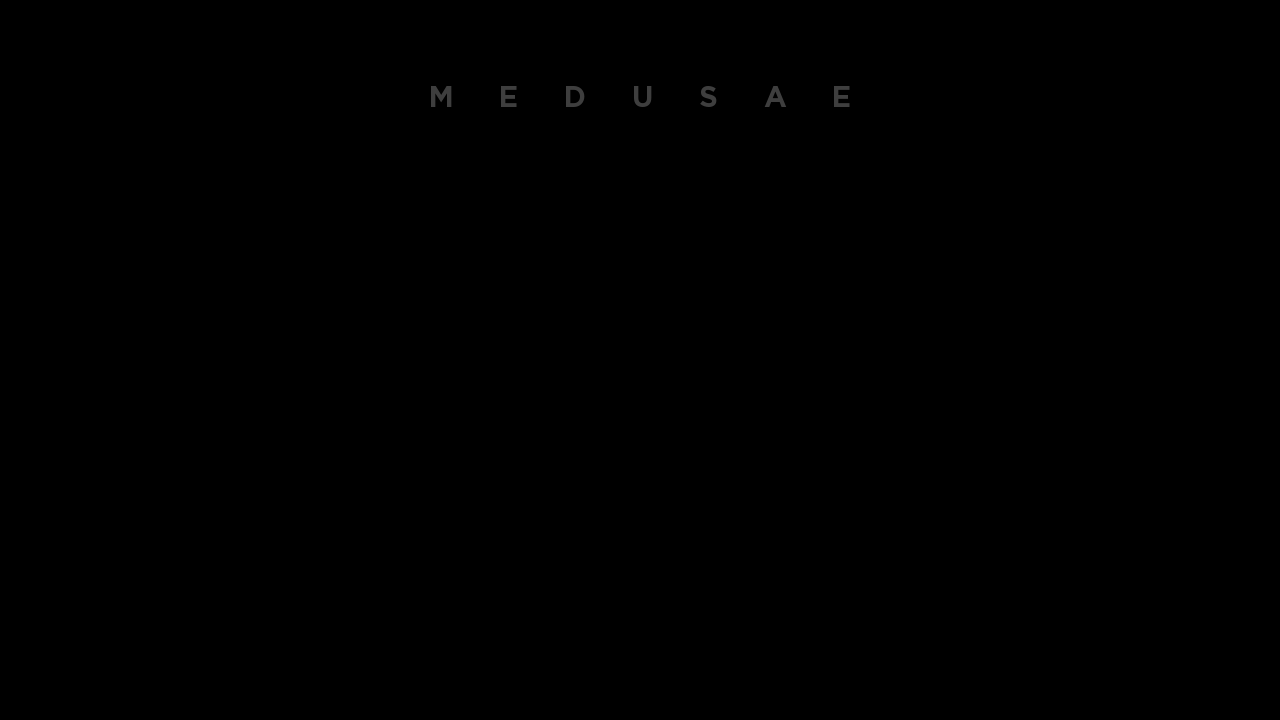

Clicked the START button to begin the interactive experience at (640, 623) on internal:text="START"s
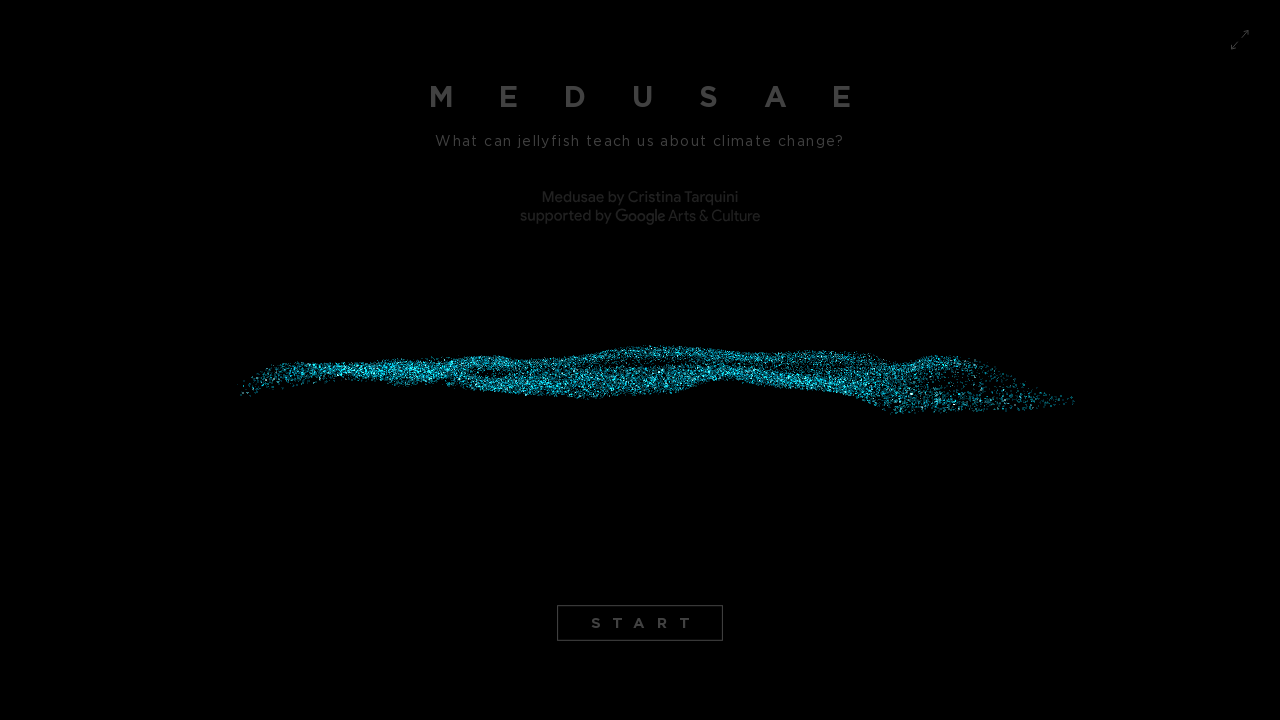

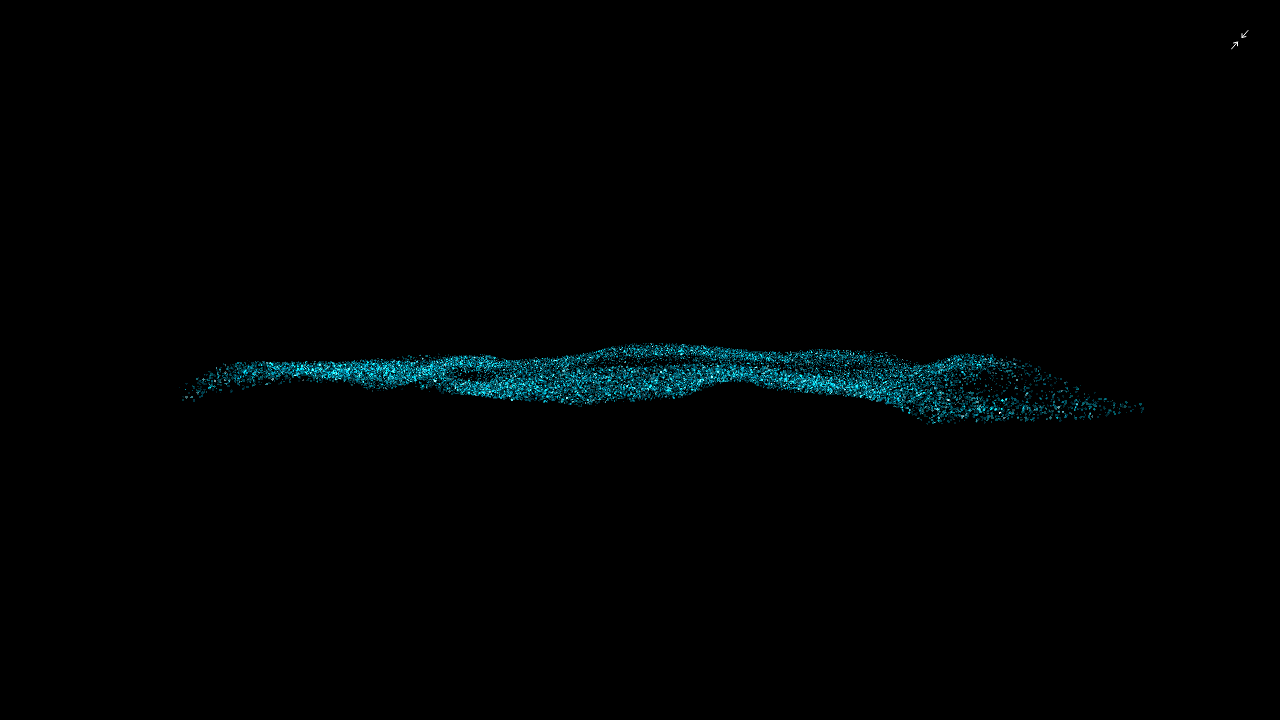